Tests toggling dark mode on the Kanban board by clicking the dark mode toggle switch

Starting URL: https://kanban-566d8.firebaseapp.com/task1722528156947

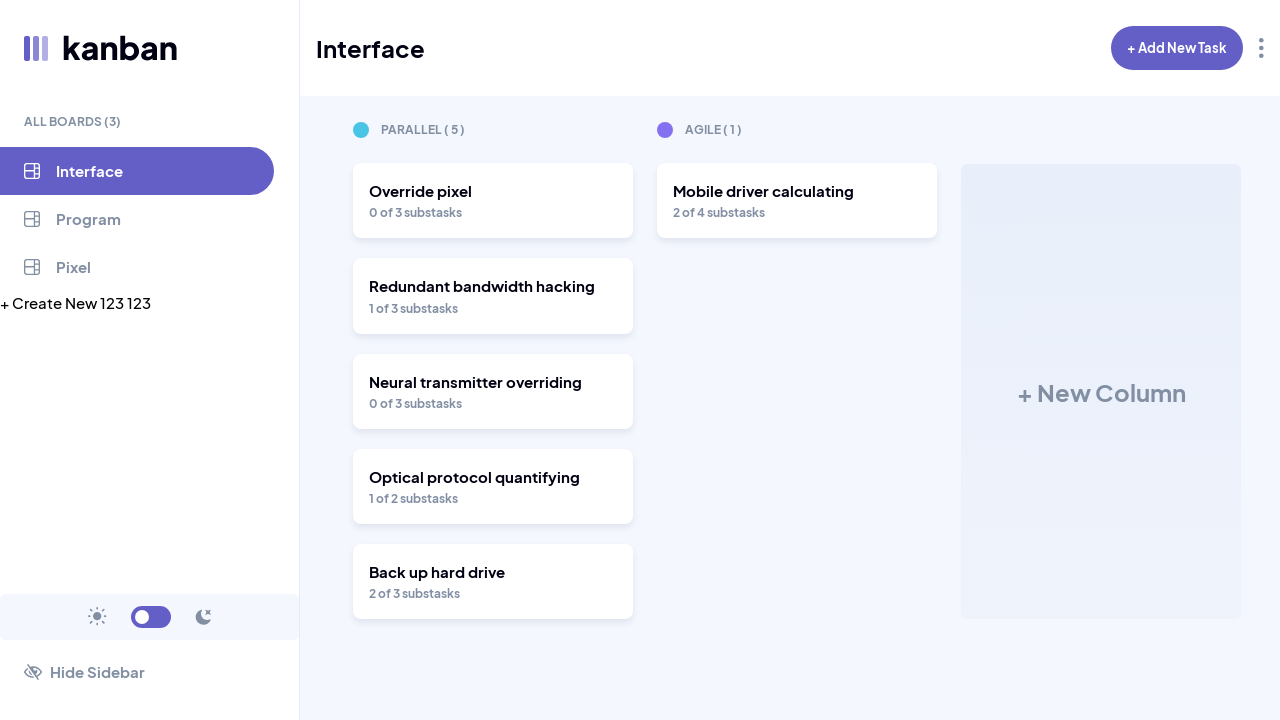

Dark mode toggle switch loaded
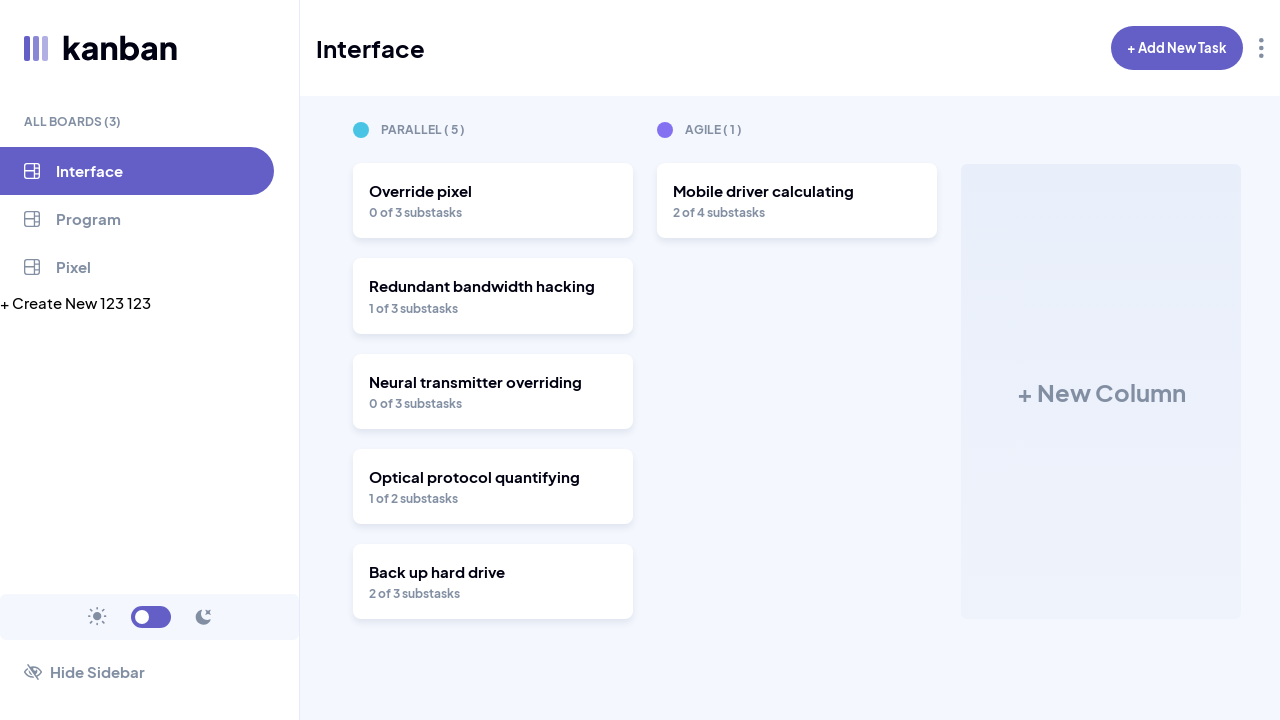

Clicked dark mode toggle switch at (151, 617) on label:has(input[type="checkbox"])
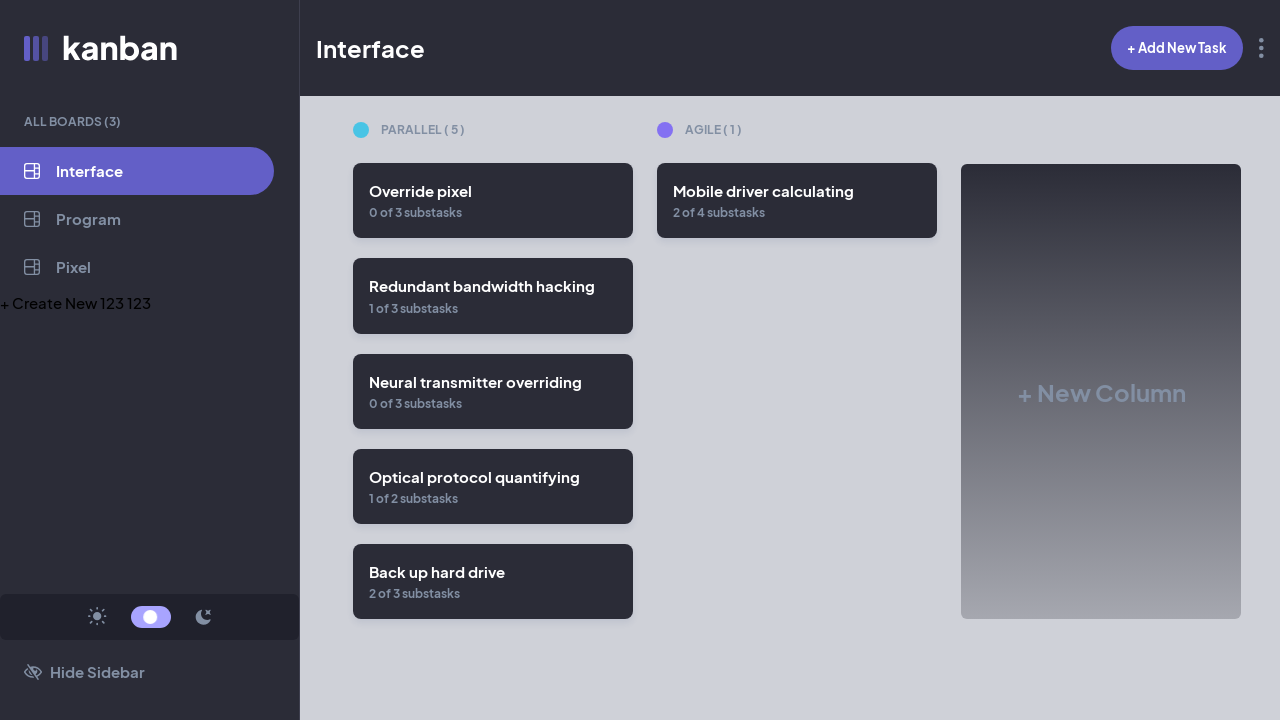

Dark mode successfully applied to the Kanban board
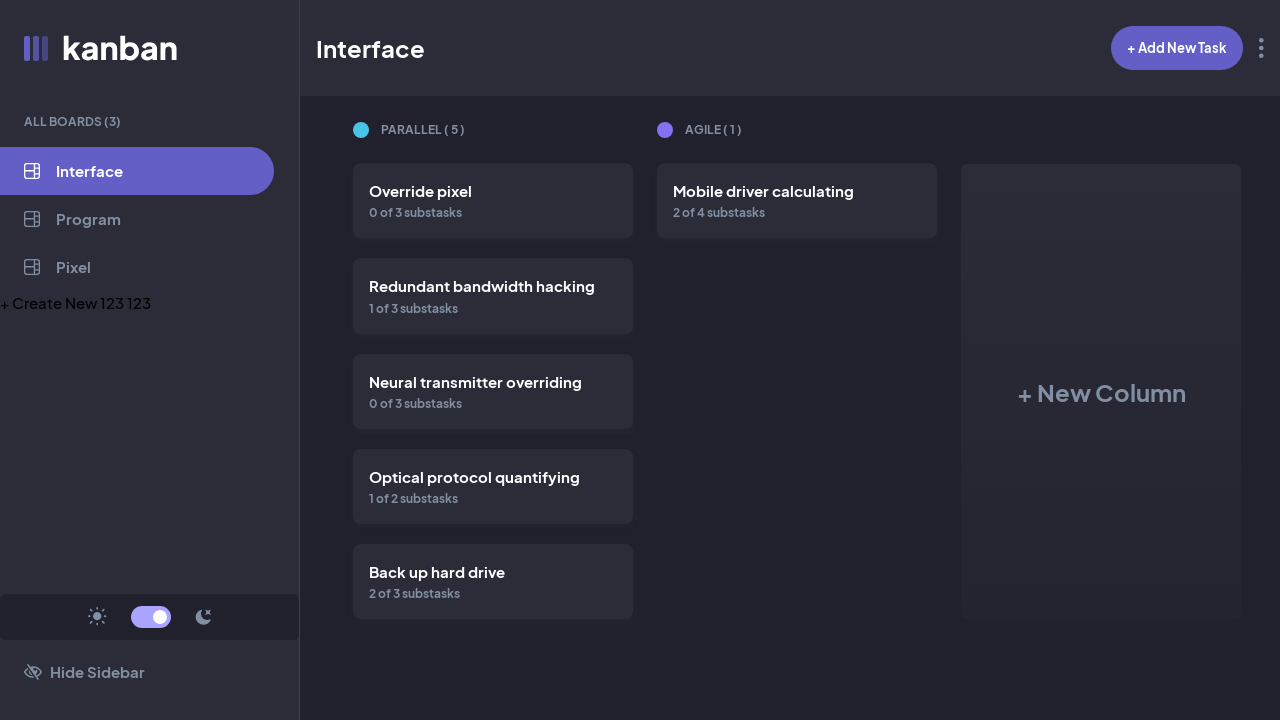

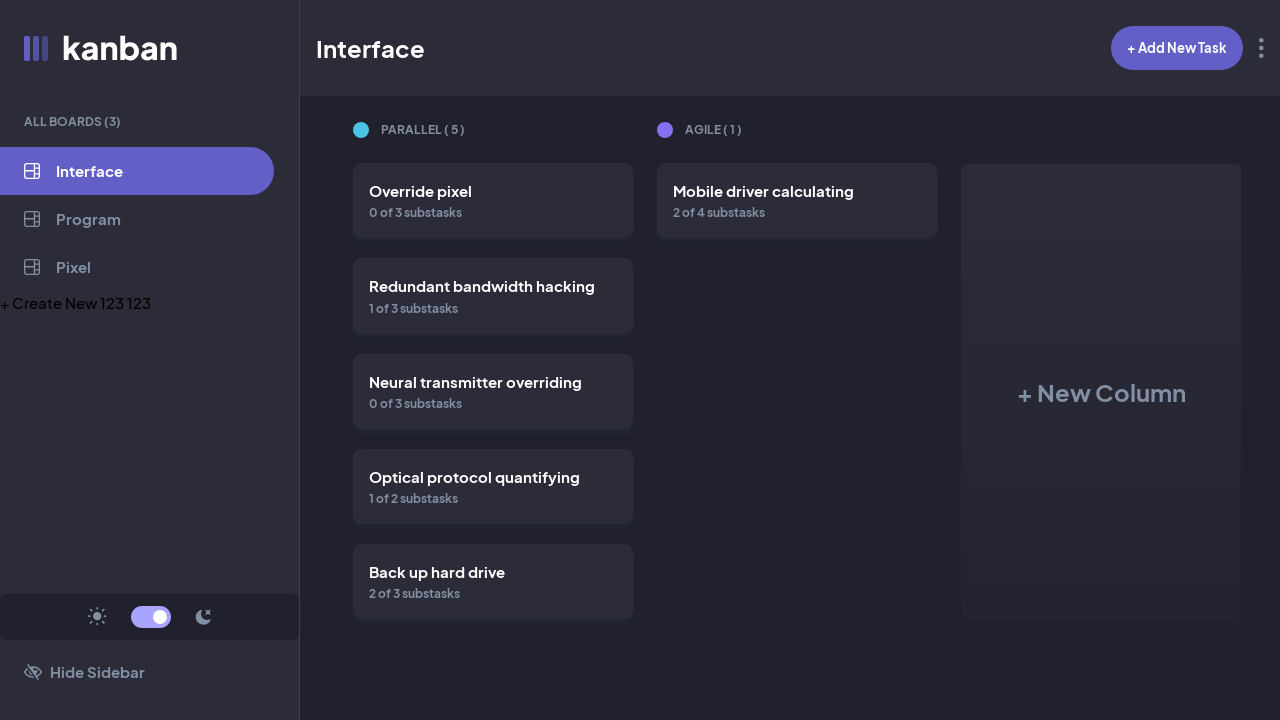